Tests alert popup handling by entering text, triggering an alert, verifying the alert message, and accepting it

Starting URL: https://rahulshettyacademy.com/AutomationPractice/

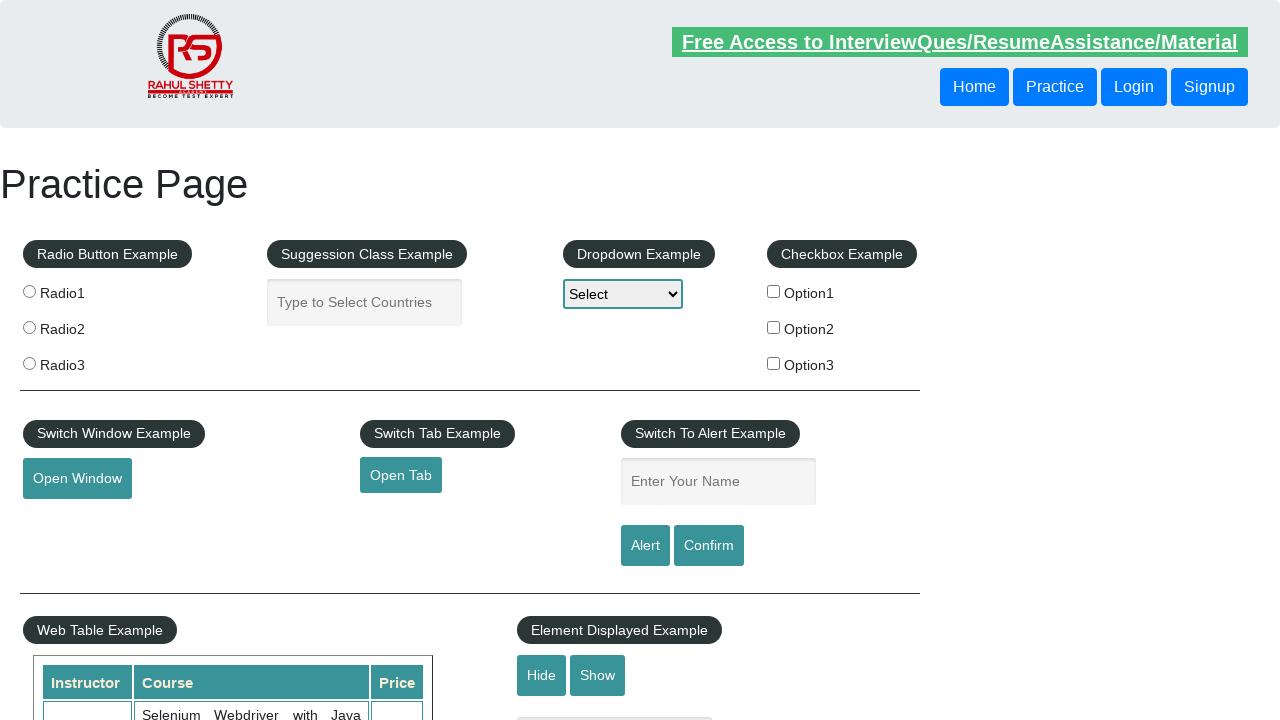

Filled name field with 'Test Alert pop-up' on #name
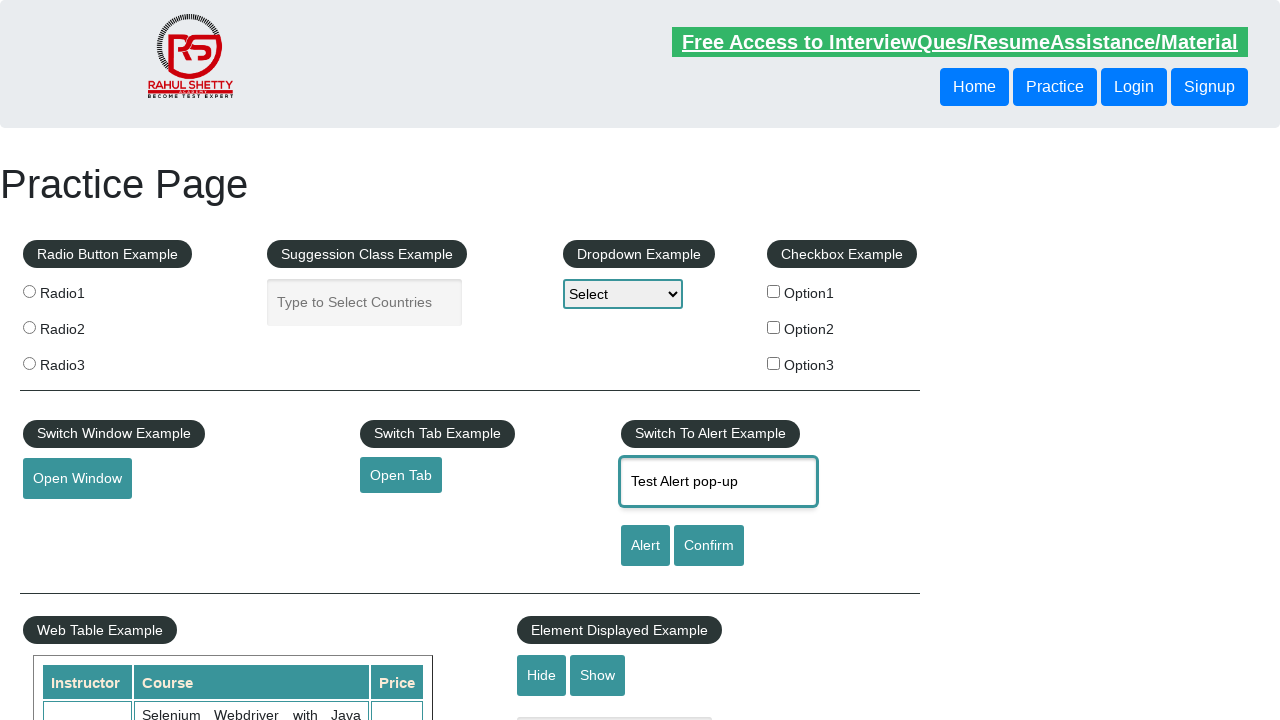

Clicked alert button to trigger alert popup at (645, 546) on #alertbtn
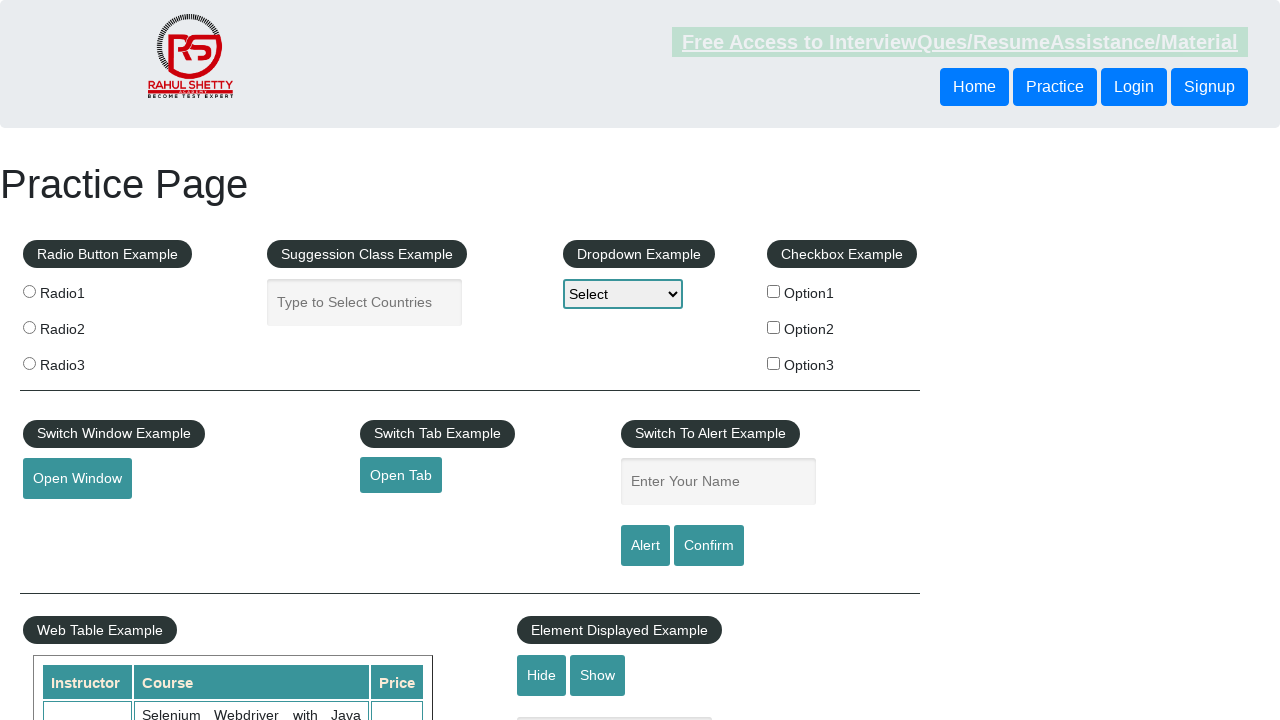

Set up initial dialog handler to accept alerts
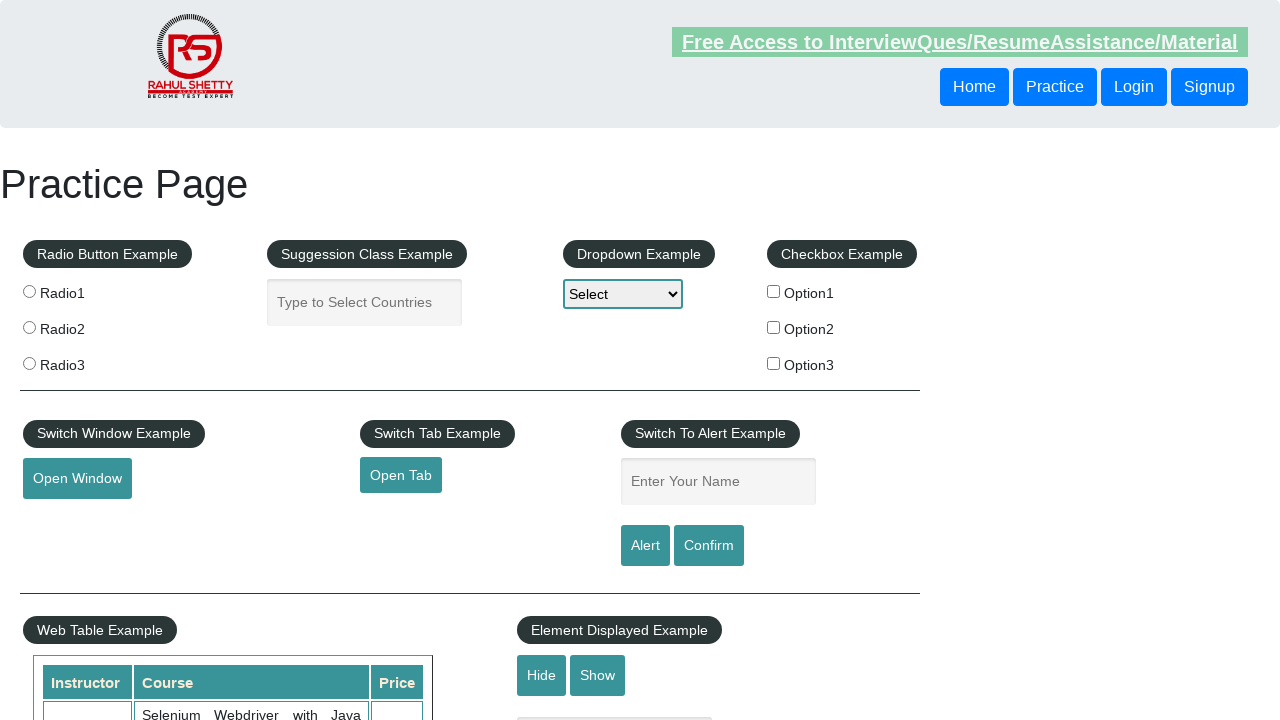

Reset window.alert function
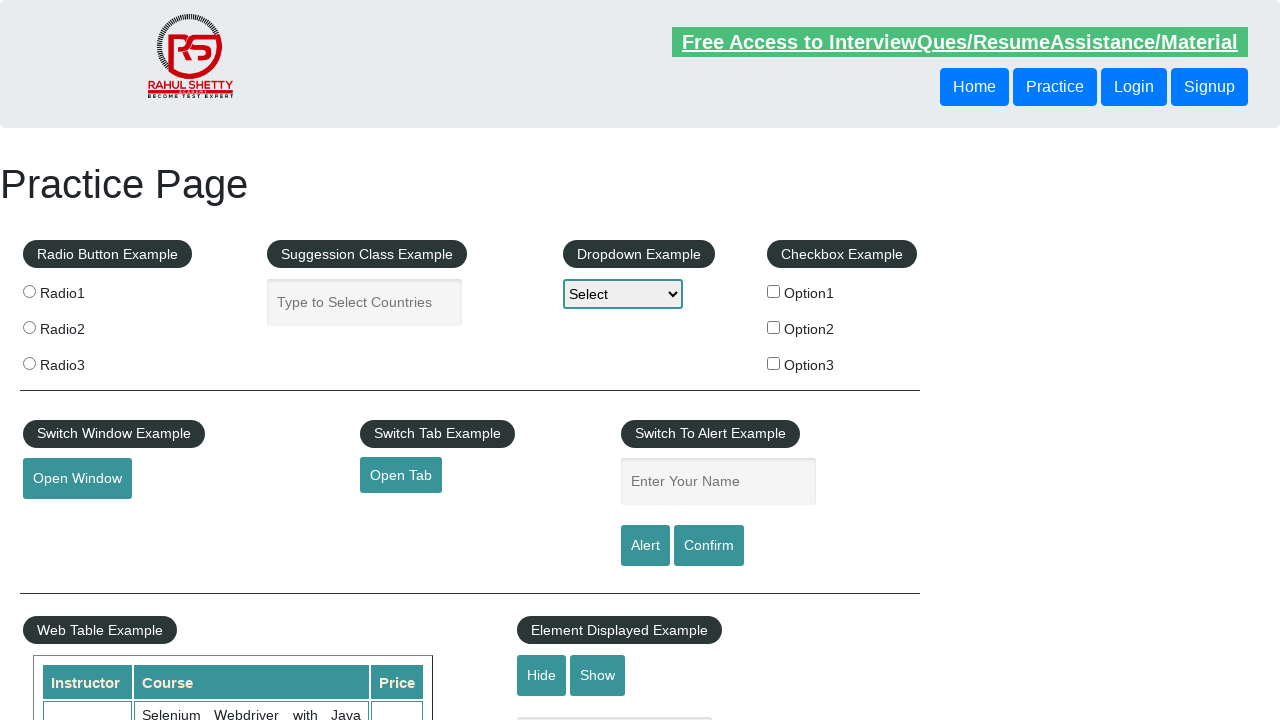

Refilled name field with 'Test Alert pop-up' on #name
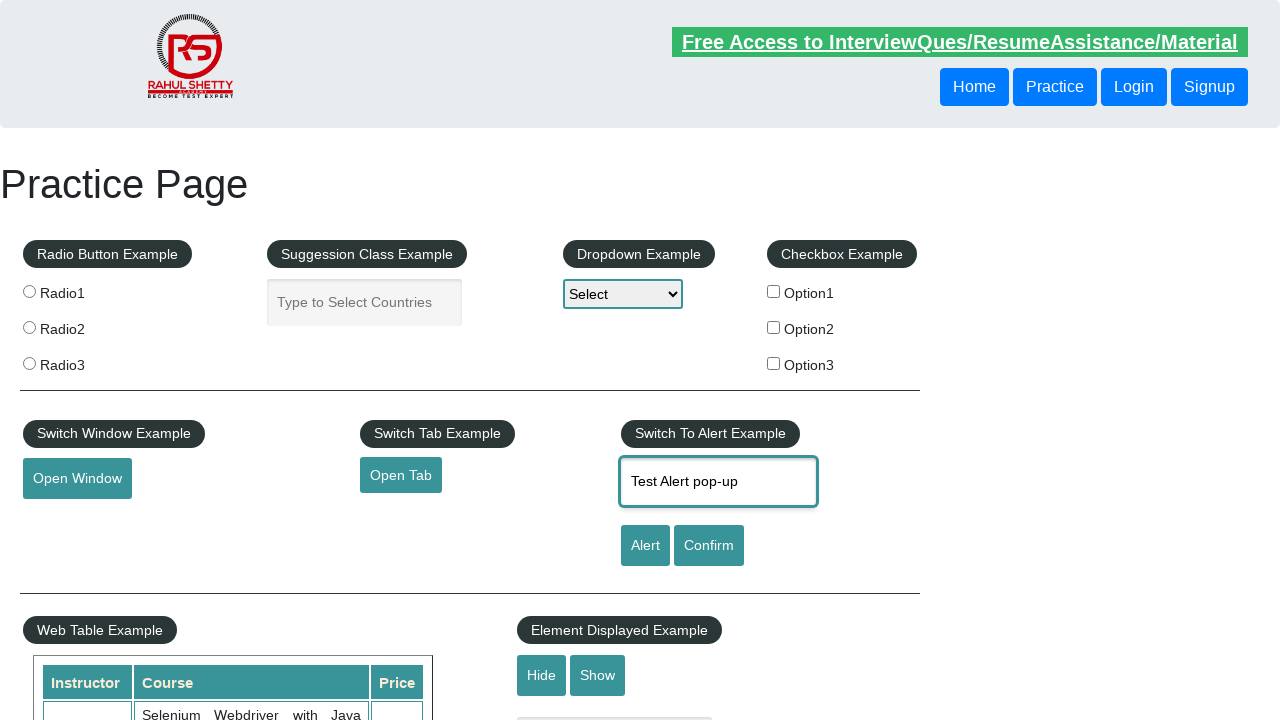

Set up dialog handler to verify message and accept
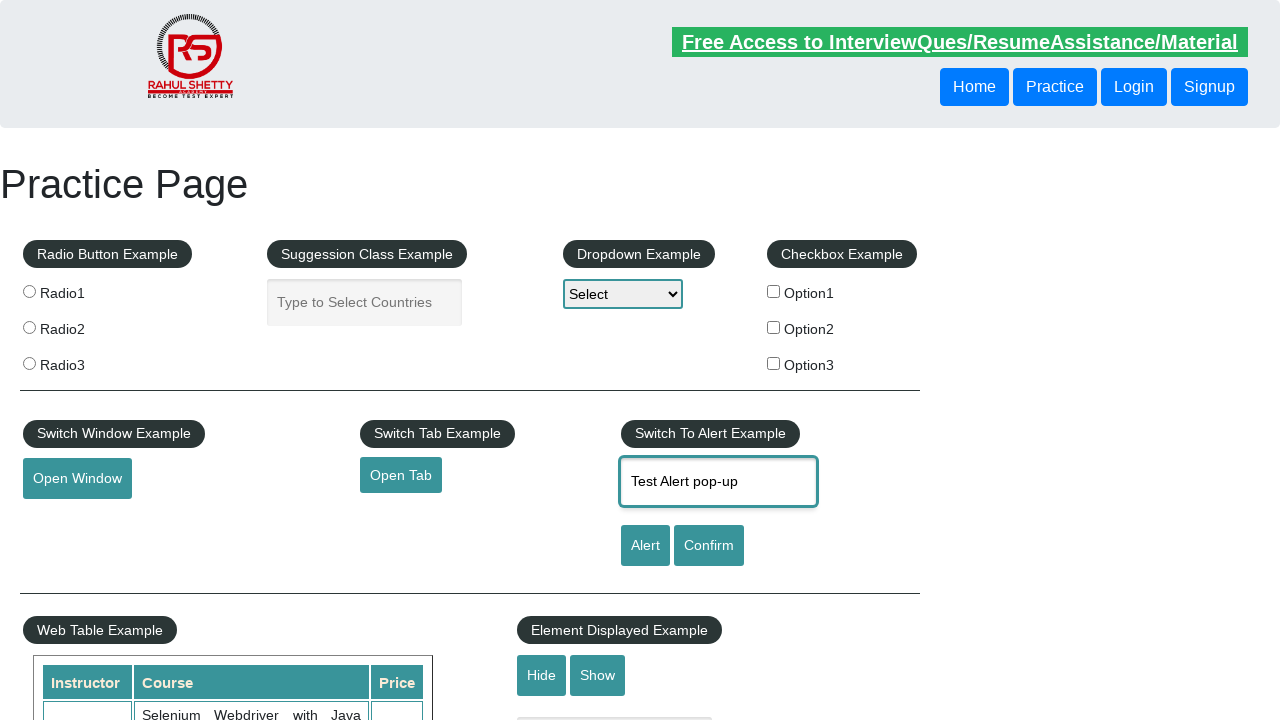

Clicked alert button to trigger alert popup and handle it at (645, 546) on #alertbtn
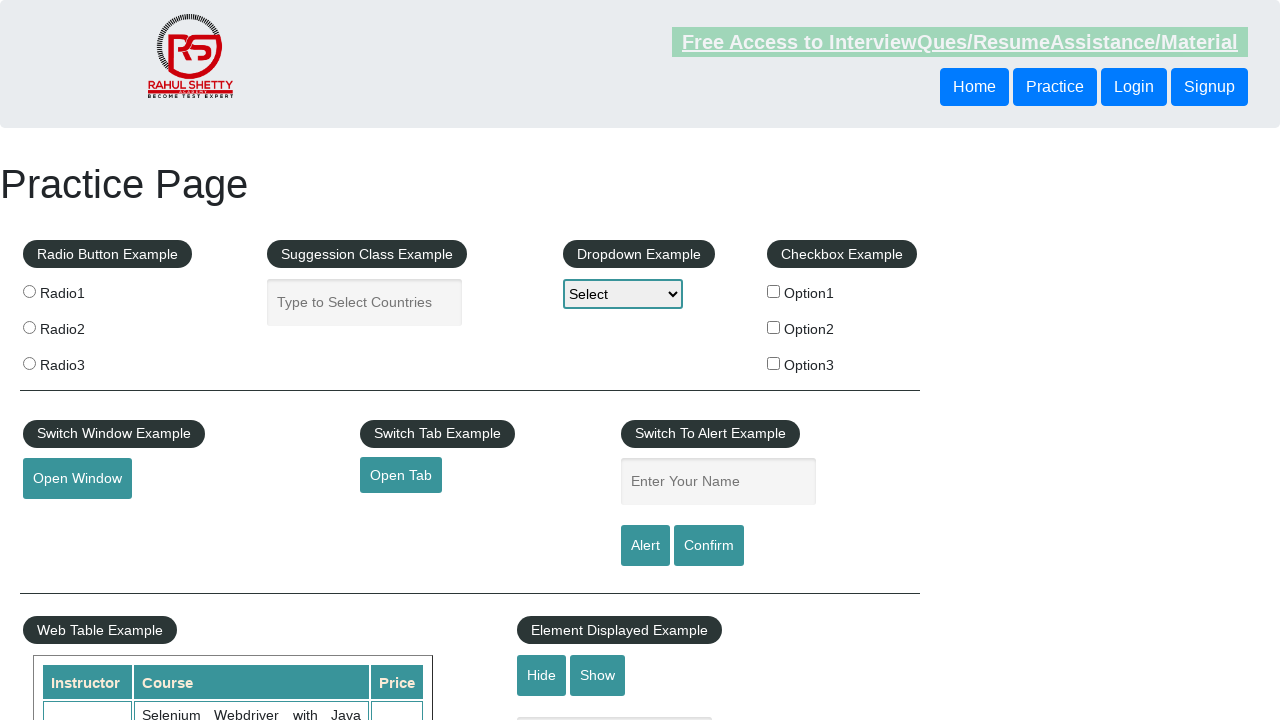

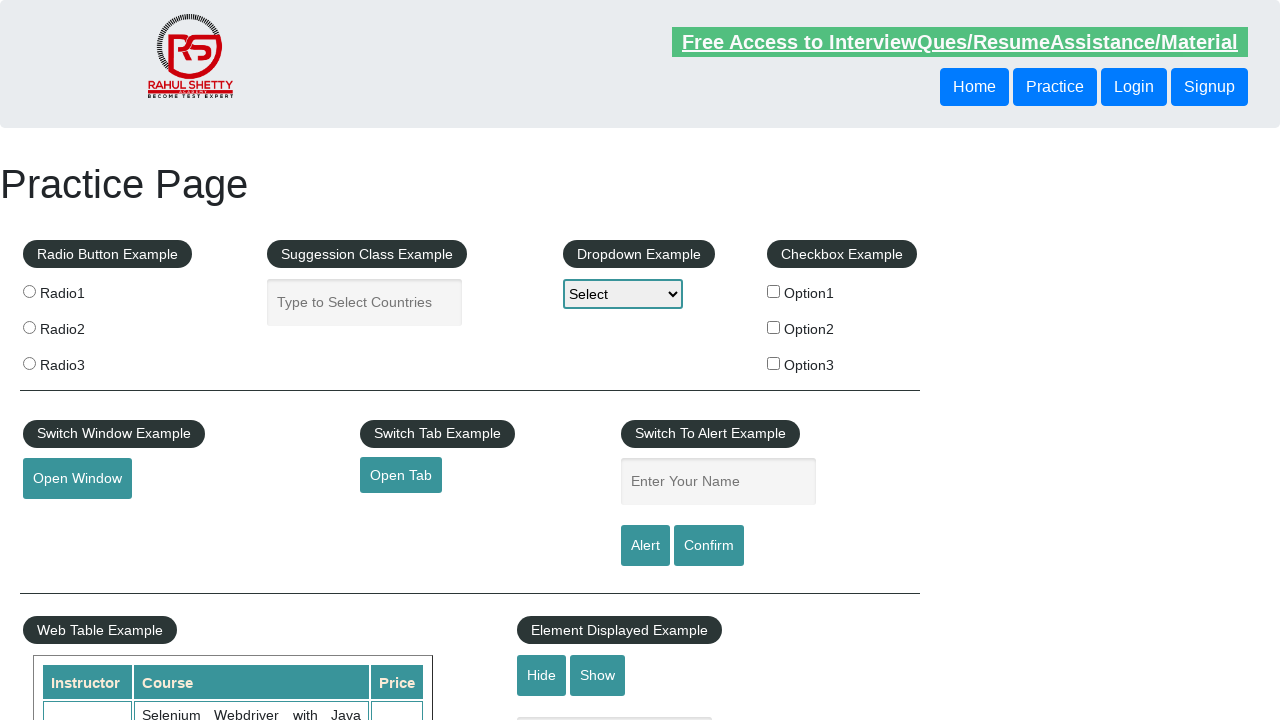